Tests the resize functionality on jQuery UI demo page by dragging the resize handle to expand an element

Starting URL: https://jqueryui.com/resizable/

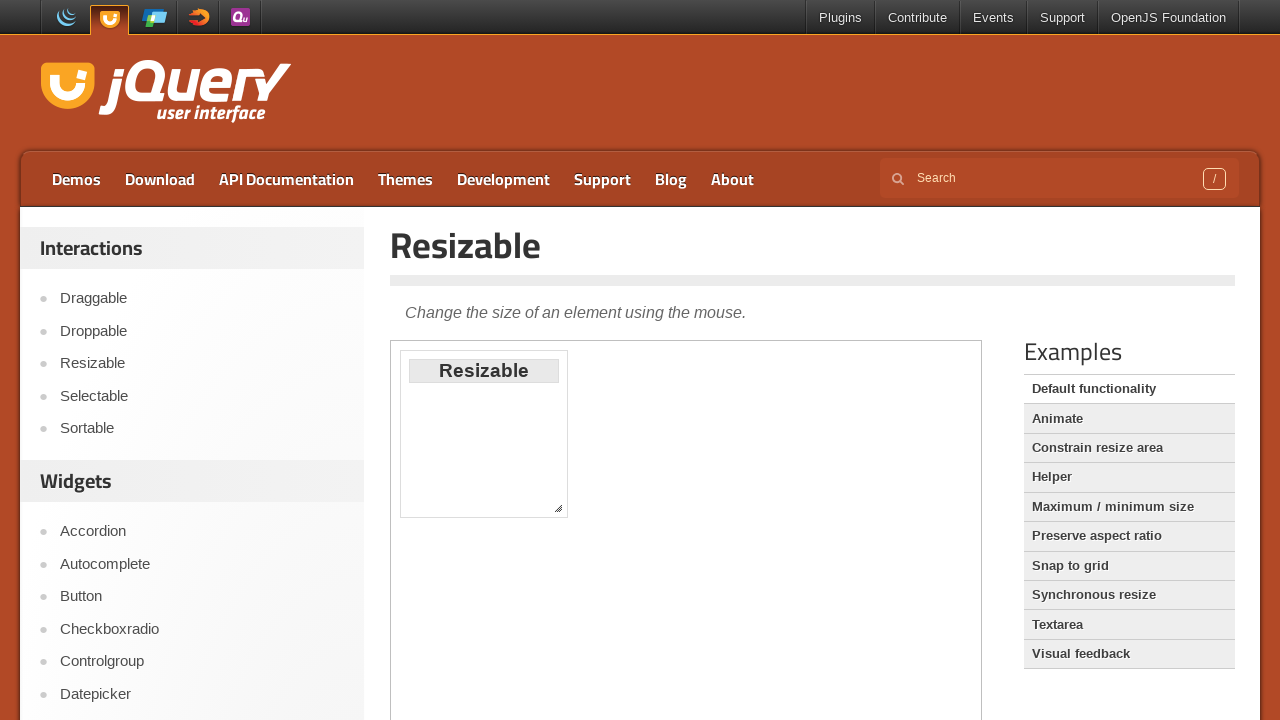

Located the demo iframe
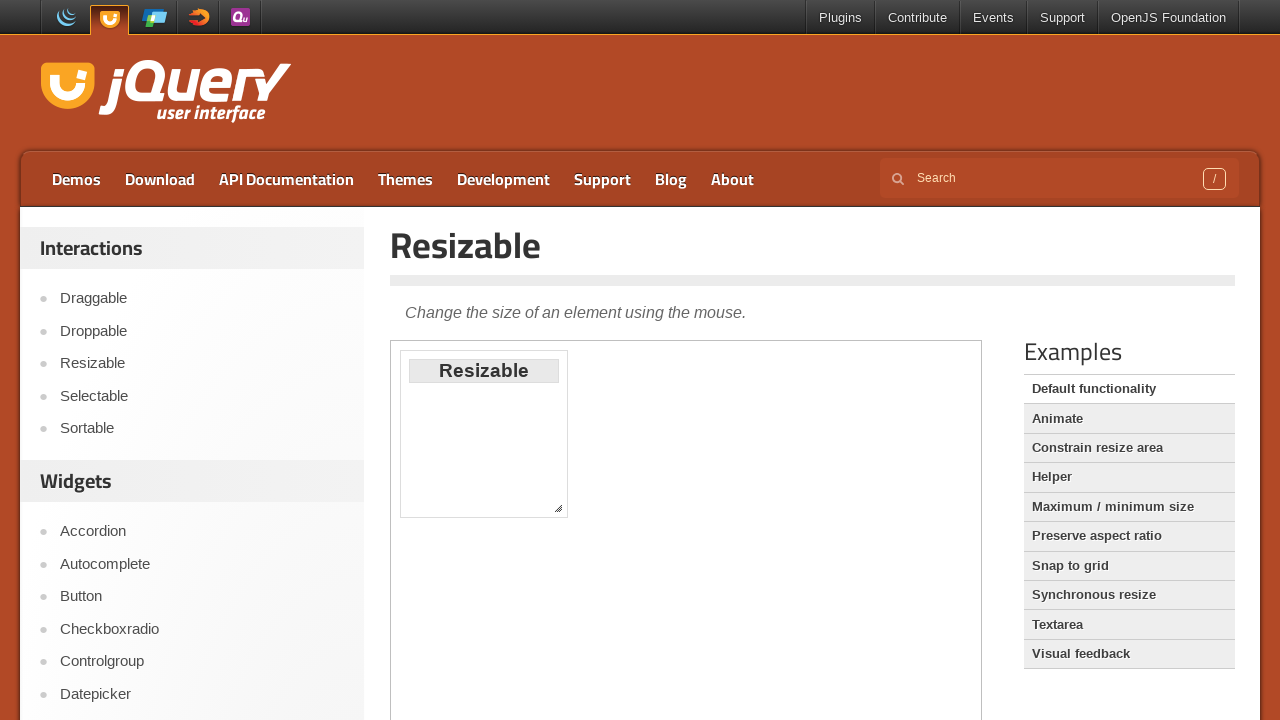

Waited for resizable element to be available
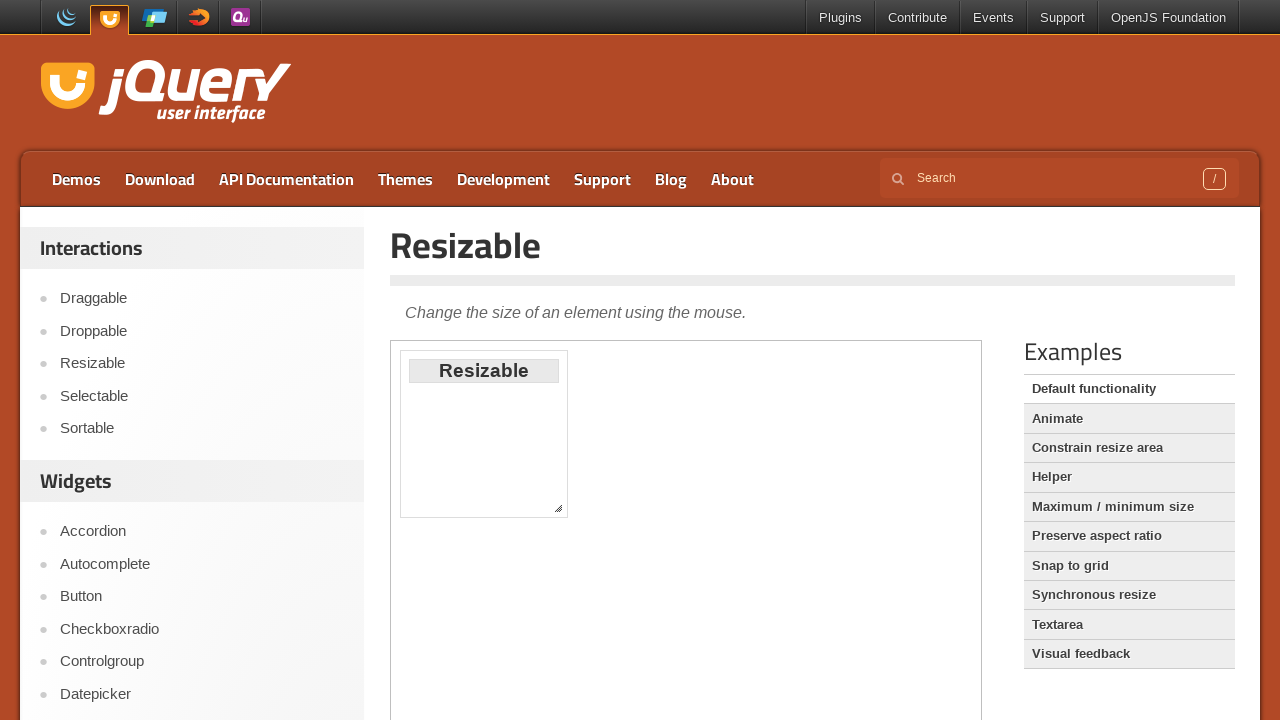

Located the southeast resize handle
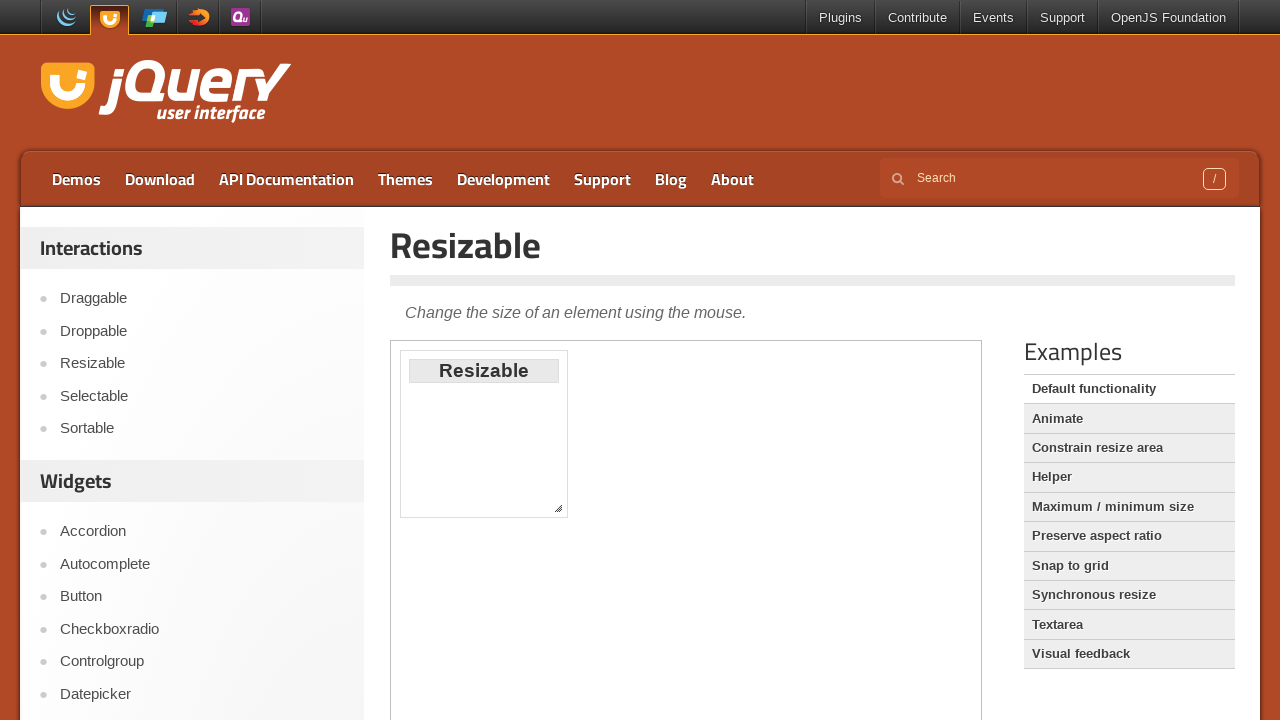

Retrieved bounding box of the resize handle
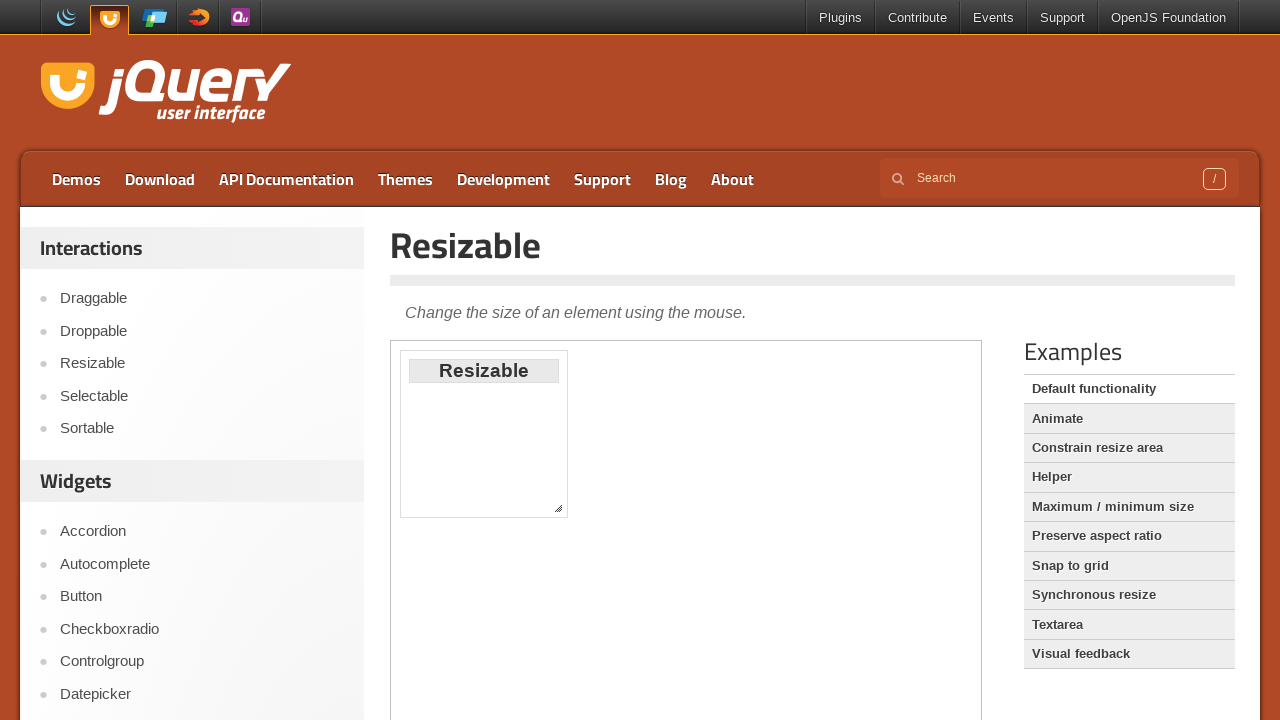

Hovered over the resize handle at (558, 508) on .demo-frame >> internal:control=enter-frame >> .ui-resizable-handle.ui-resizable
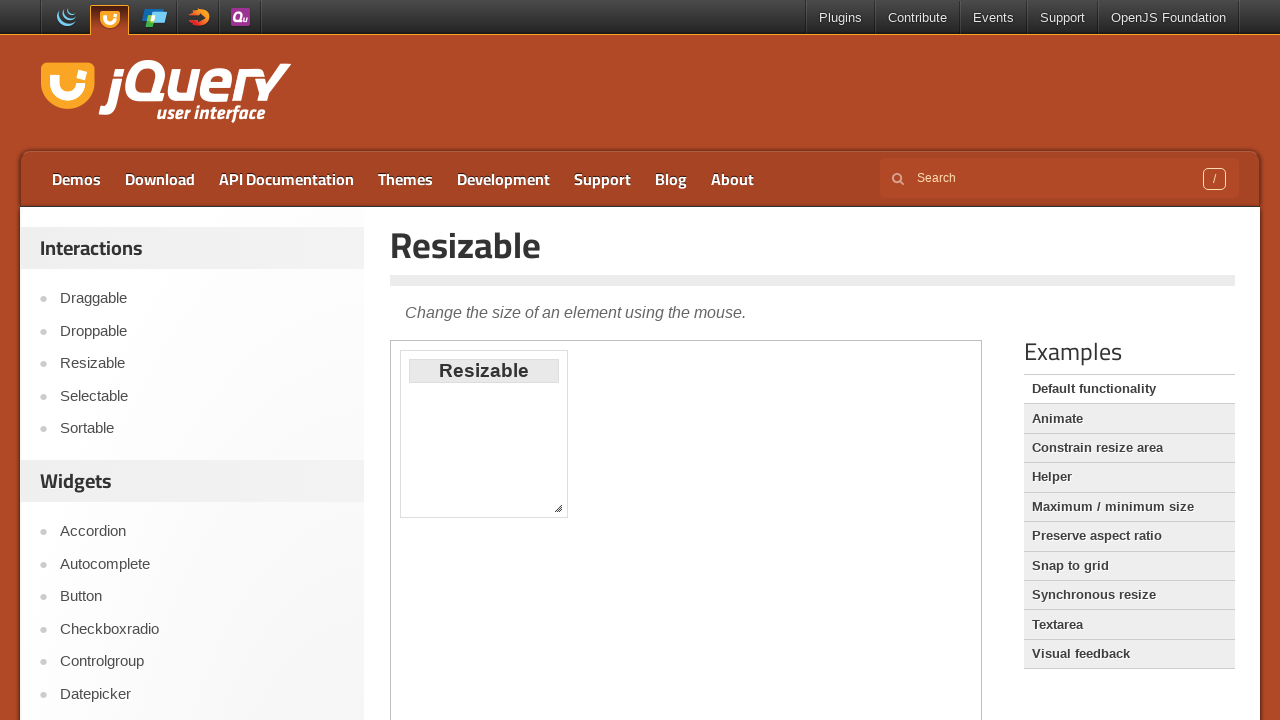

Pressed mouse button down on resize handle at (558, 508)
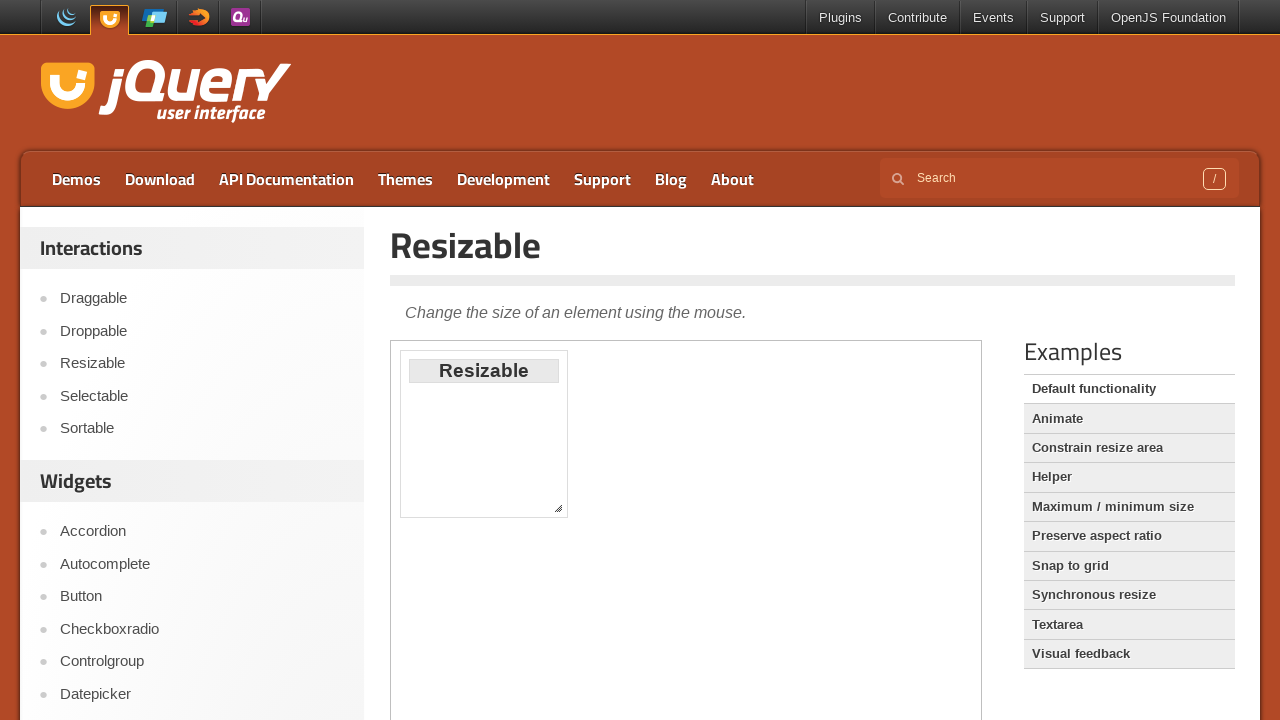

Dragged resize handle 200px right and 100px down at (750, 600)
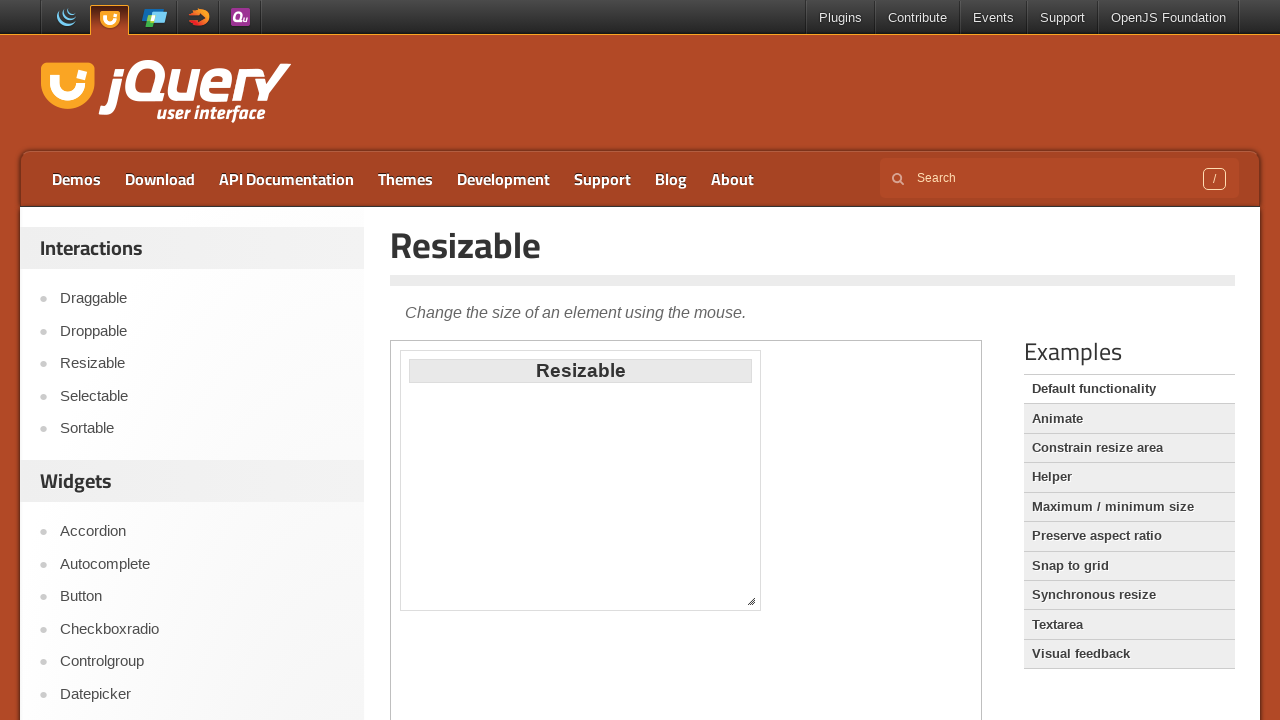

Released mouse button to complete the resize at (750, 600)
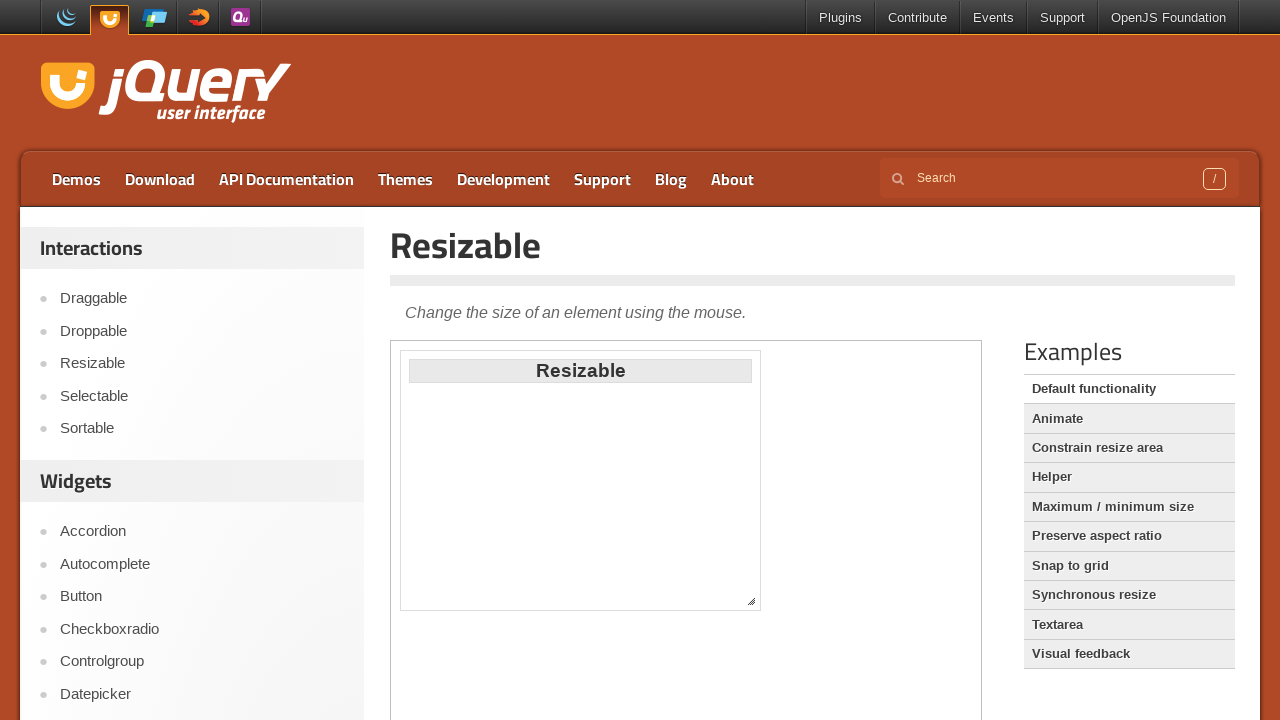

Verified that the resizable element has been resized and is visible
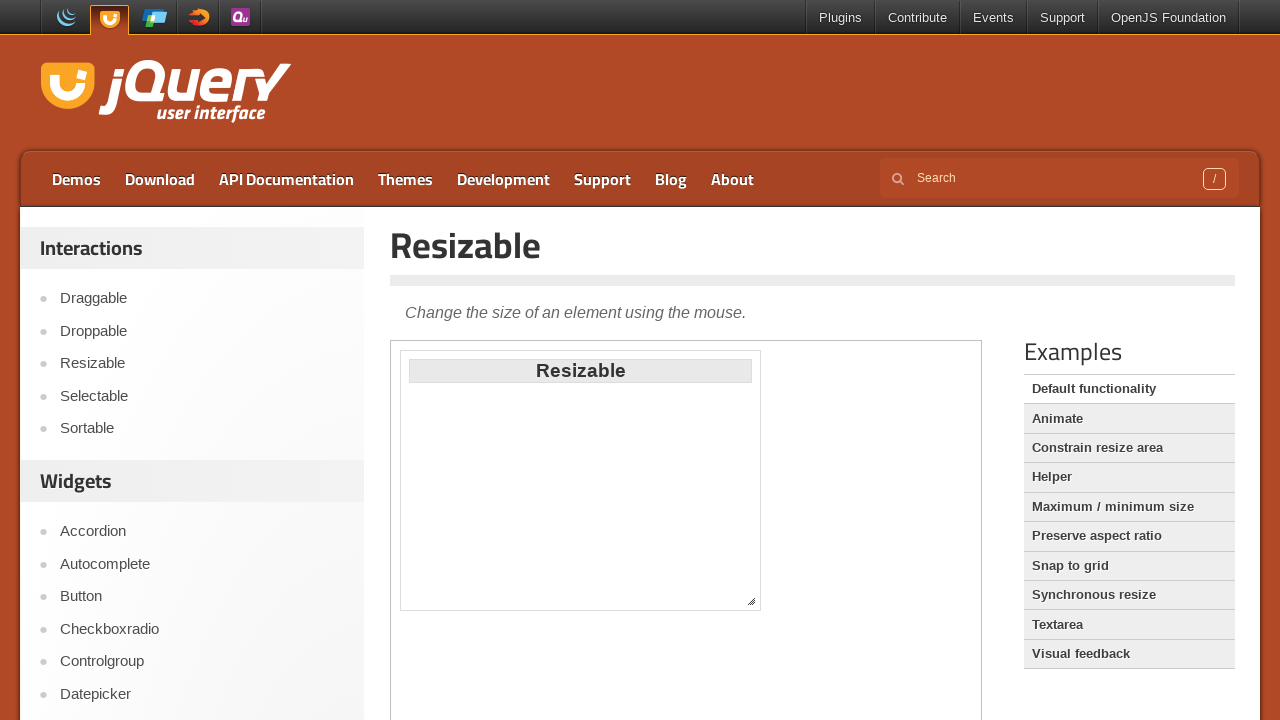

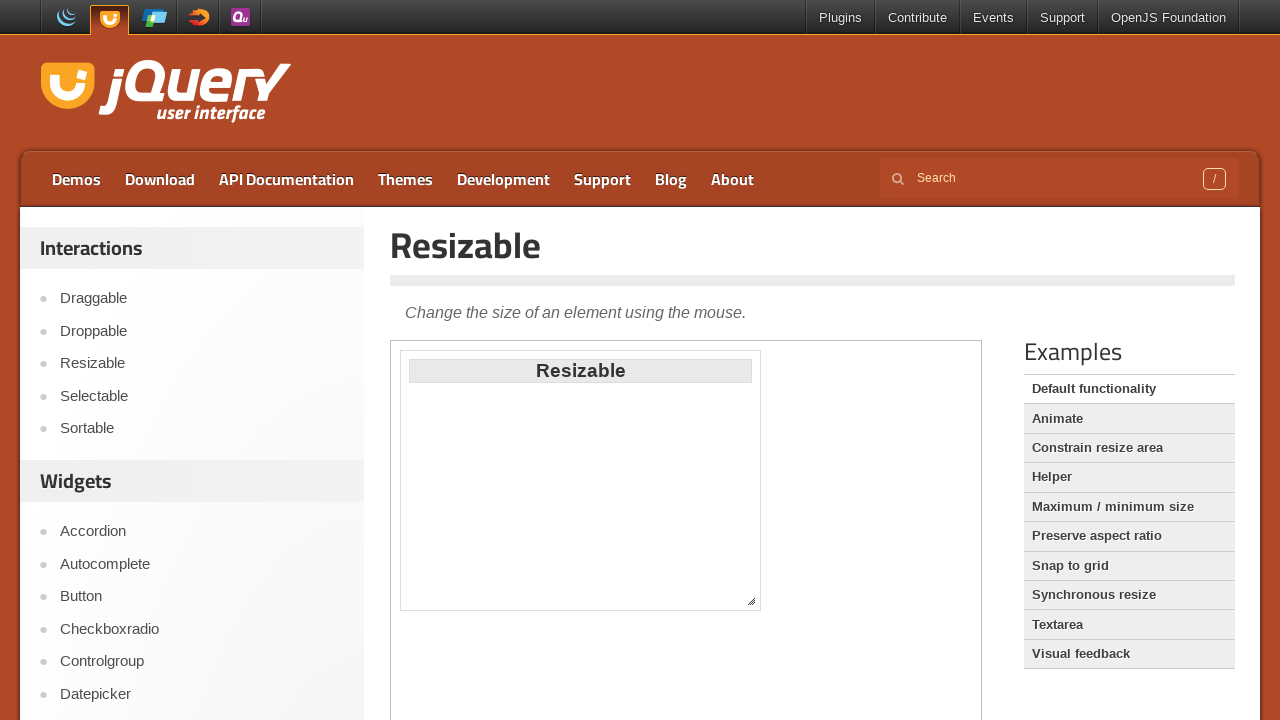